Navigates to a practice automation page, scrolls to a table section, and interacts with a dynamic table by scrolling within it and locating table rows

Starting URL: https://www.rahulshettyacademy.com/AutomationPractice/

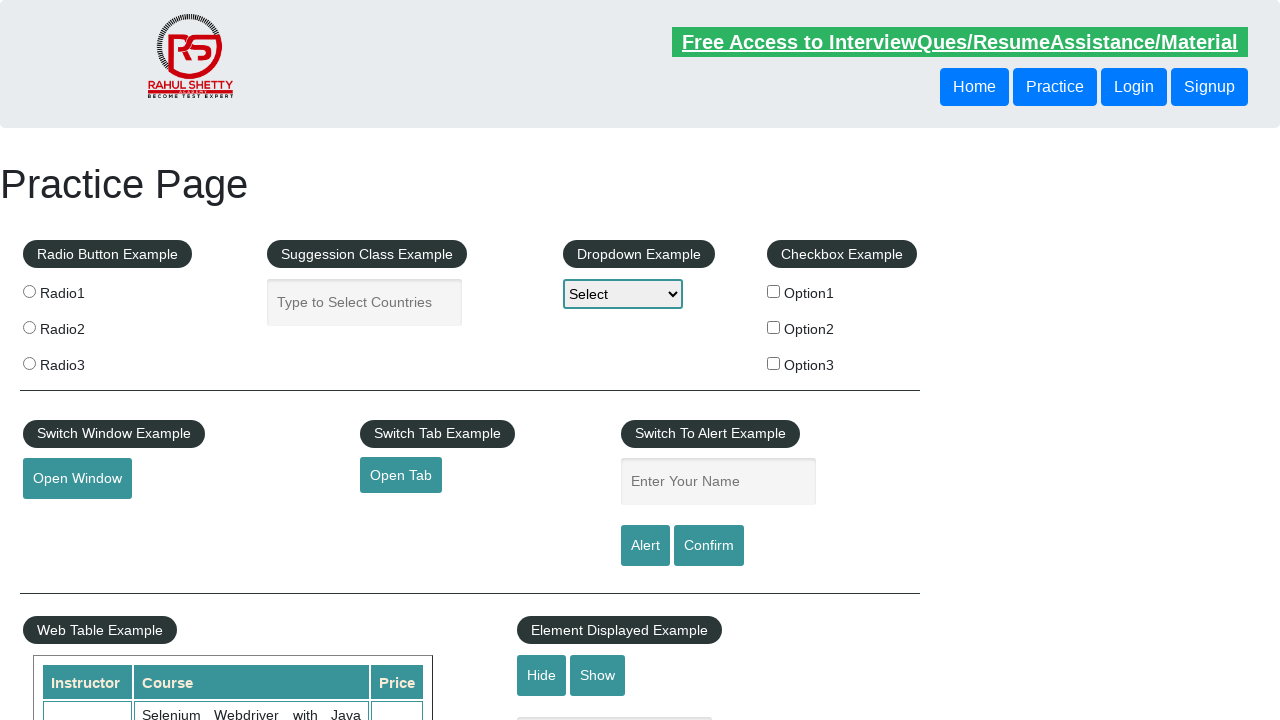

Scrolled down the page by 500 pixels to make the table visible
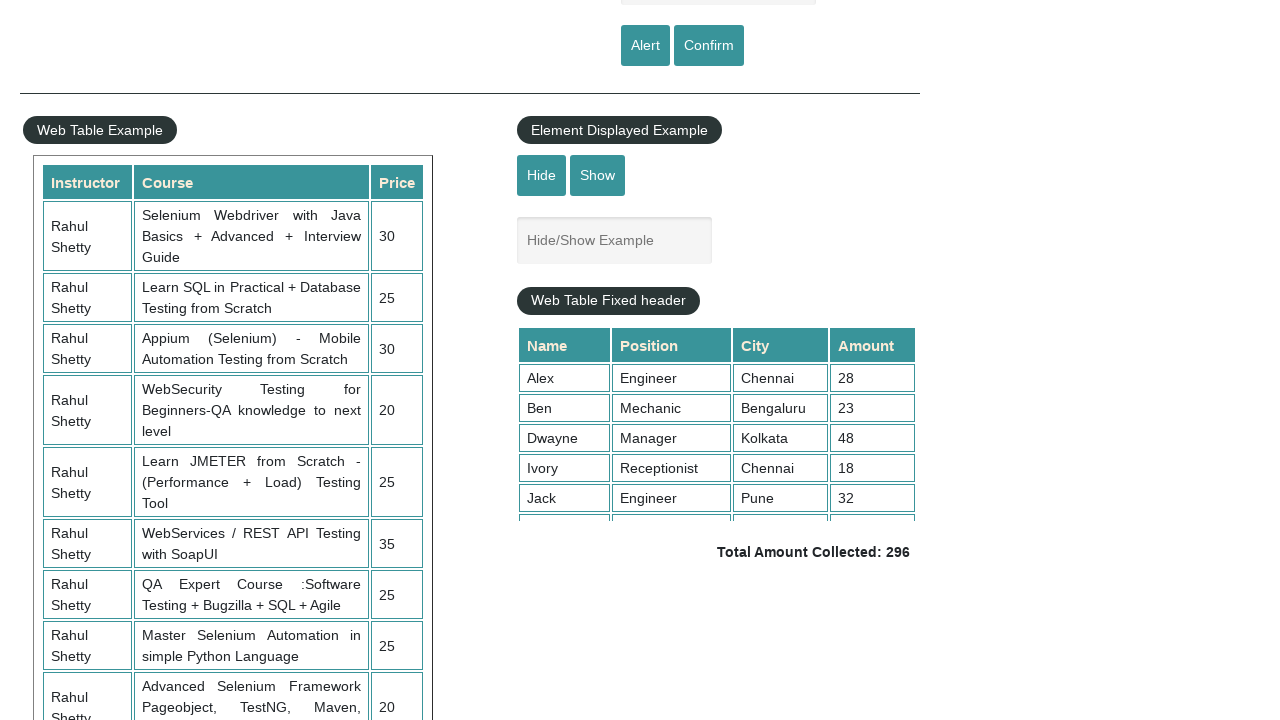

Scrolled within the fixed header table to position 5000
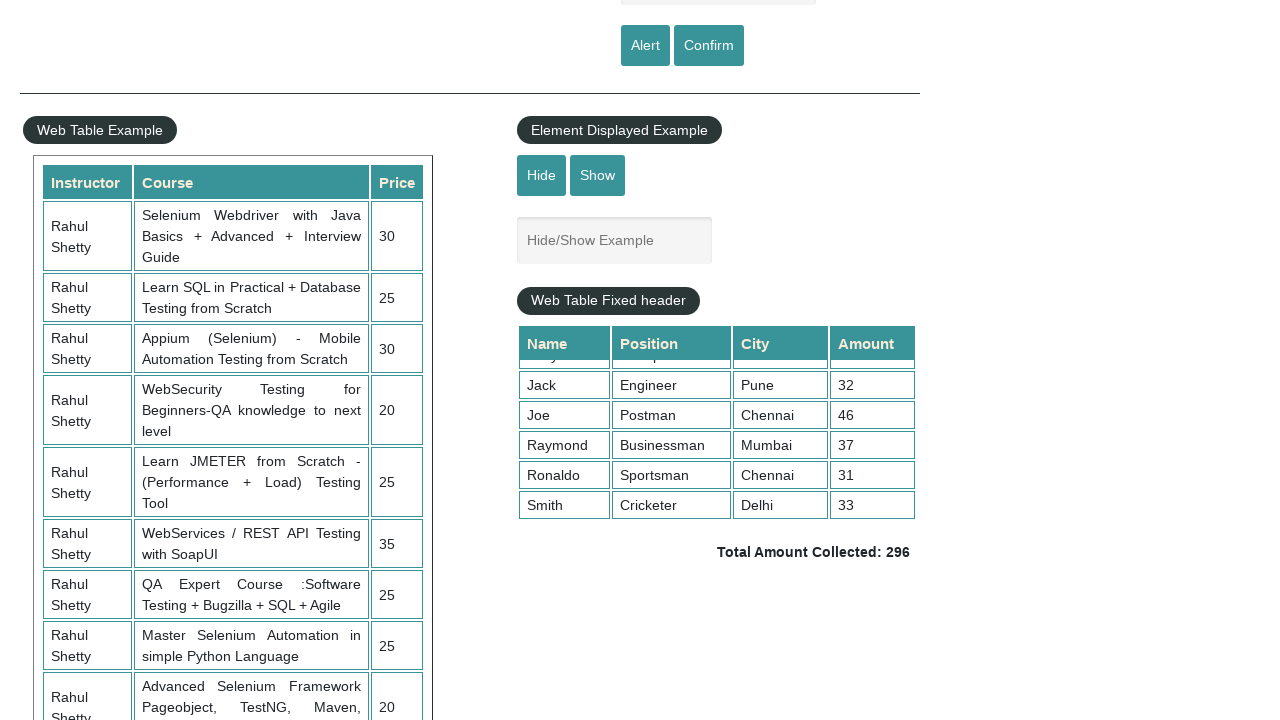

Waited for table rows to be present in the DOM
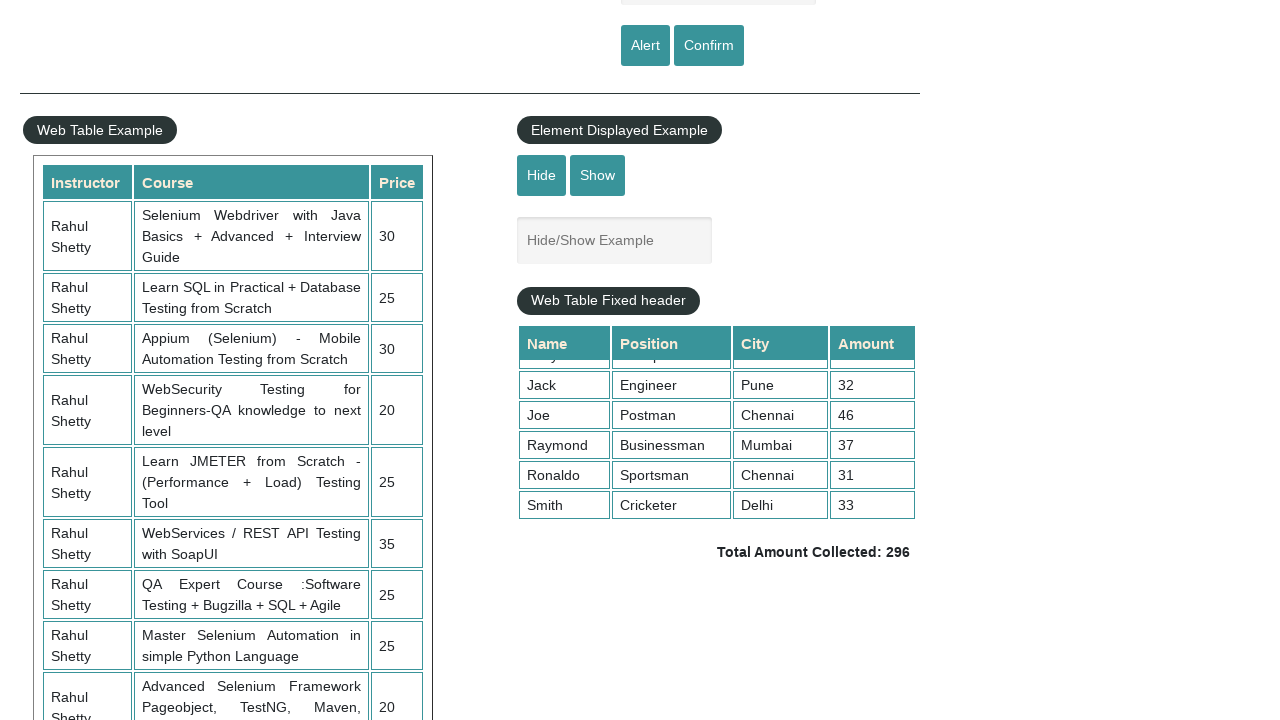

Retrieved all table rows - found 9 rows
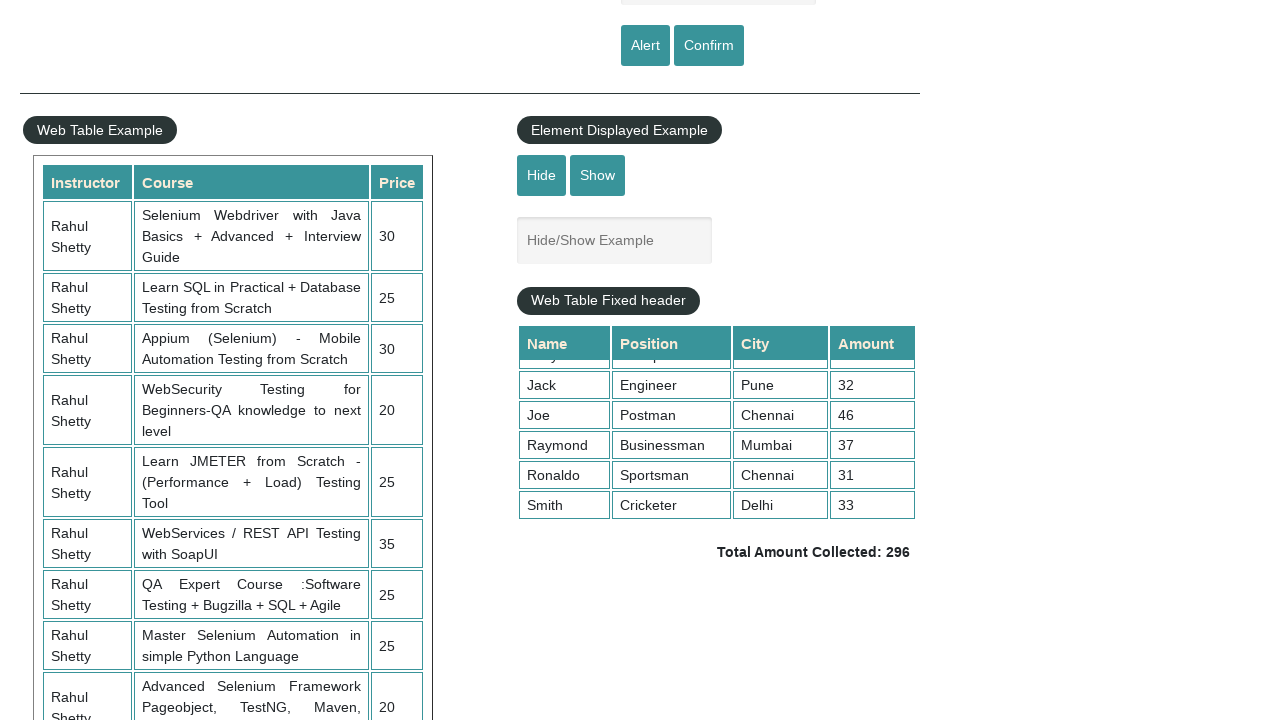

Extracted 4th column value from row 1: 28
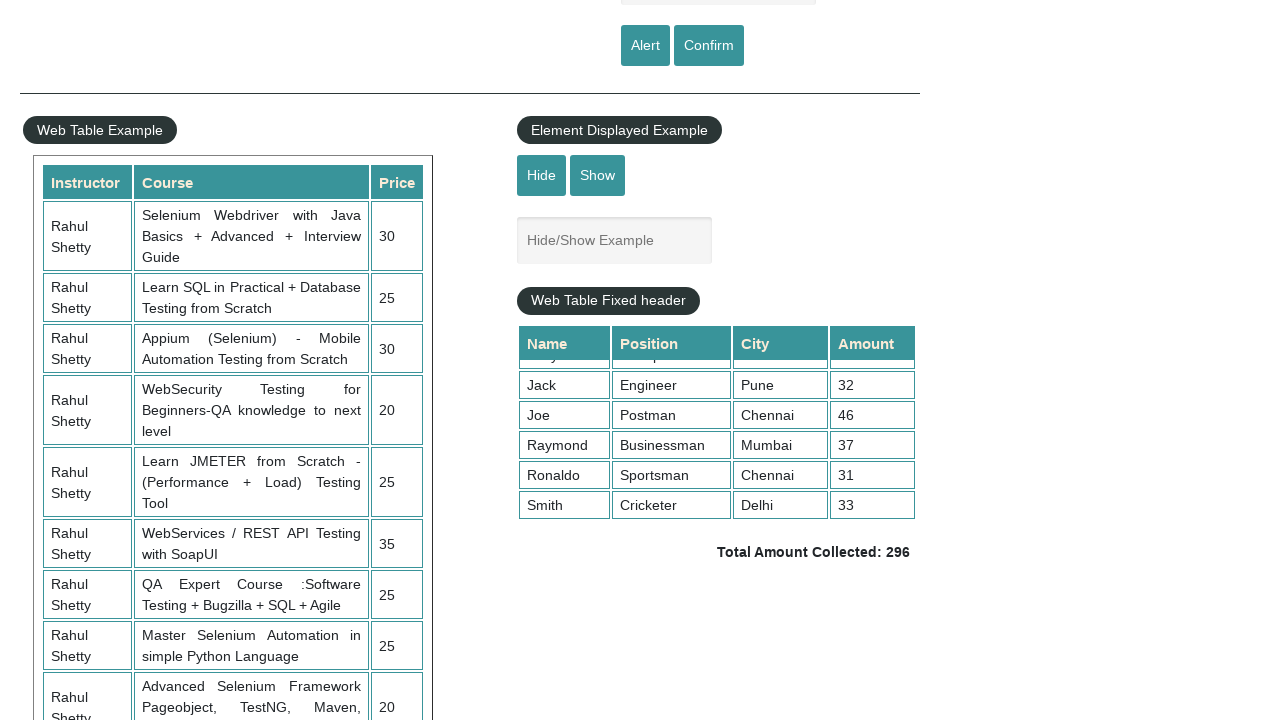

Extracted 4th column value from row 2: 23
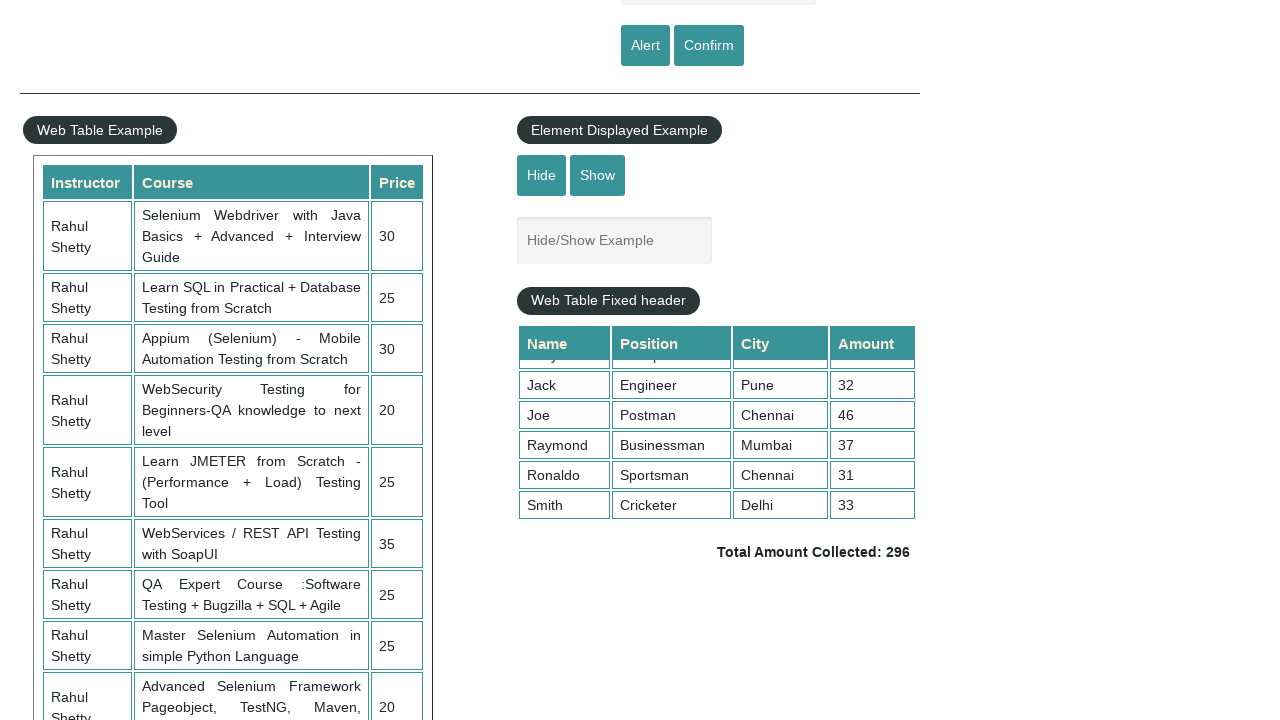

Extracted 4th column value from row 3: 48
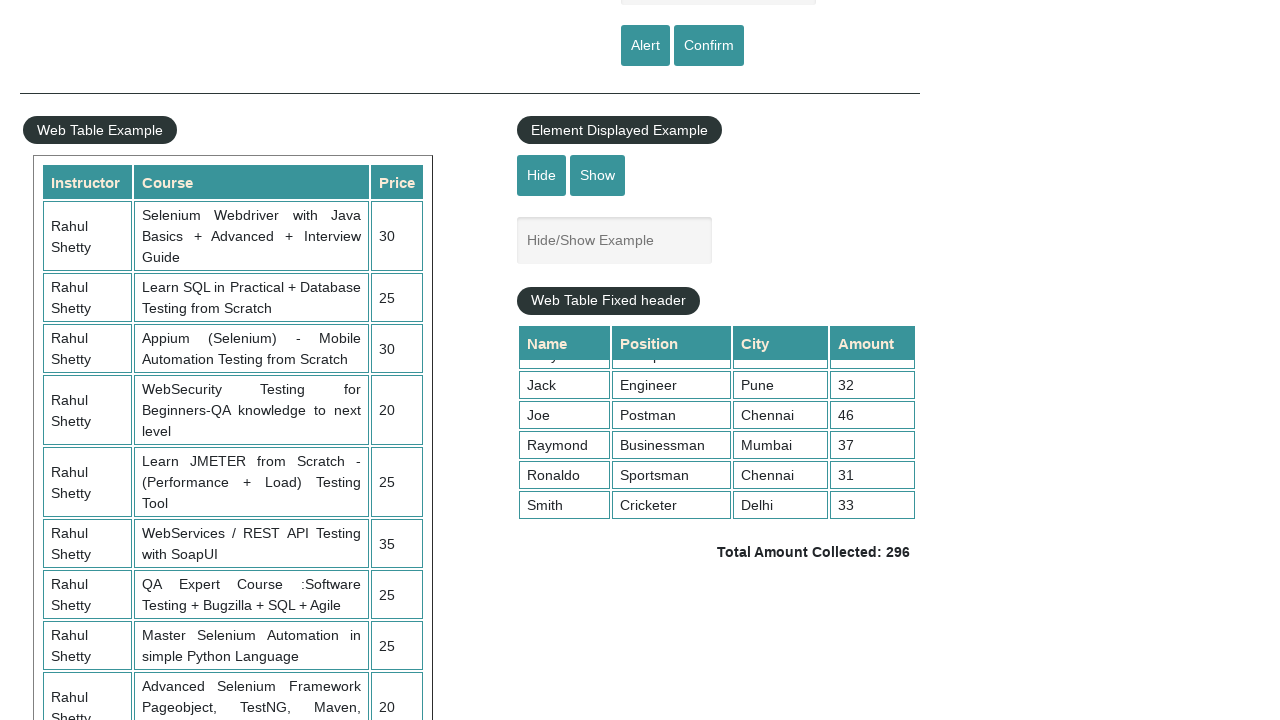

Extracted 4th column value from row 4: 18
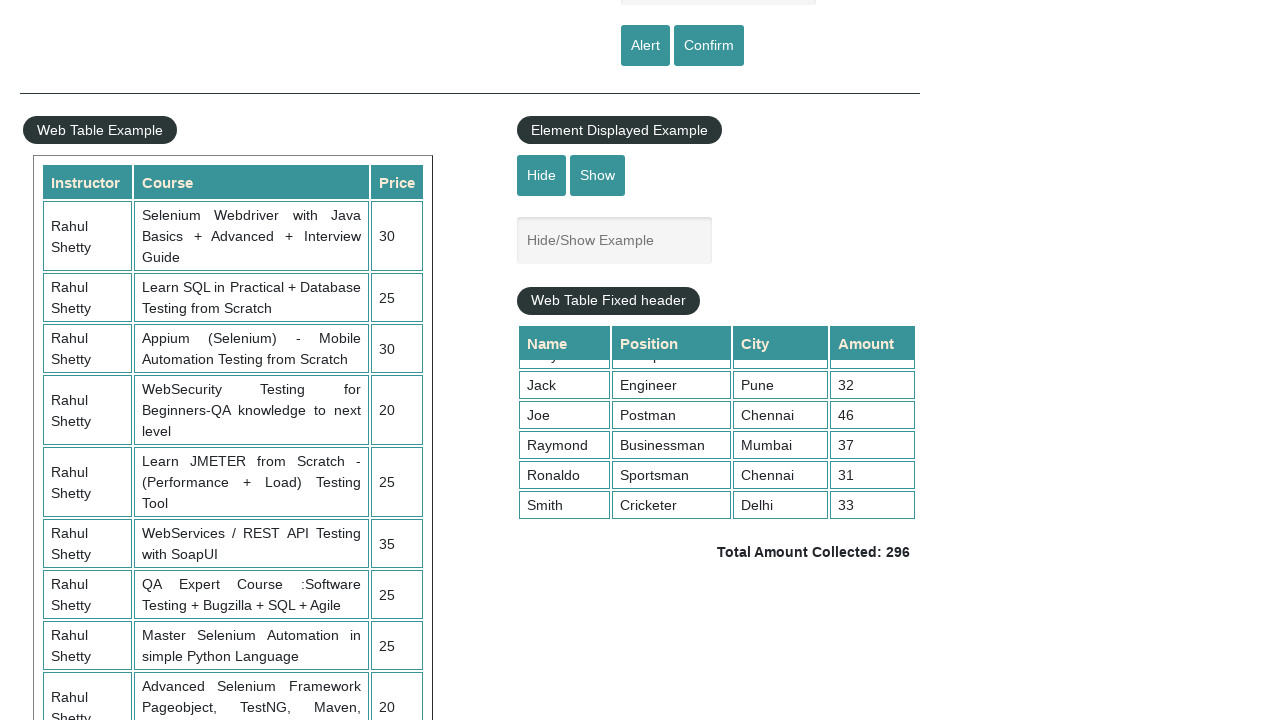

Extracted 4th column value from row 5: 32
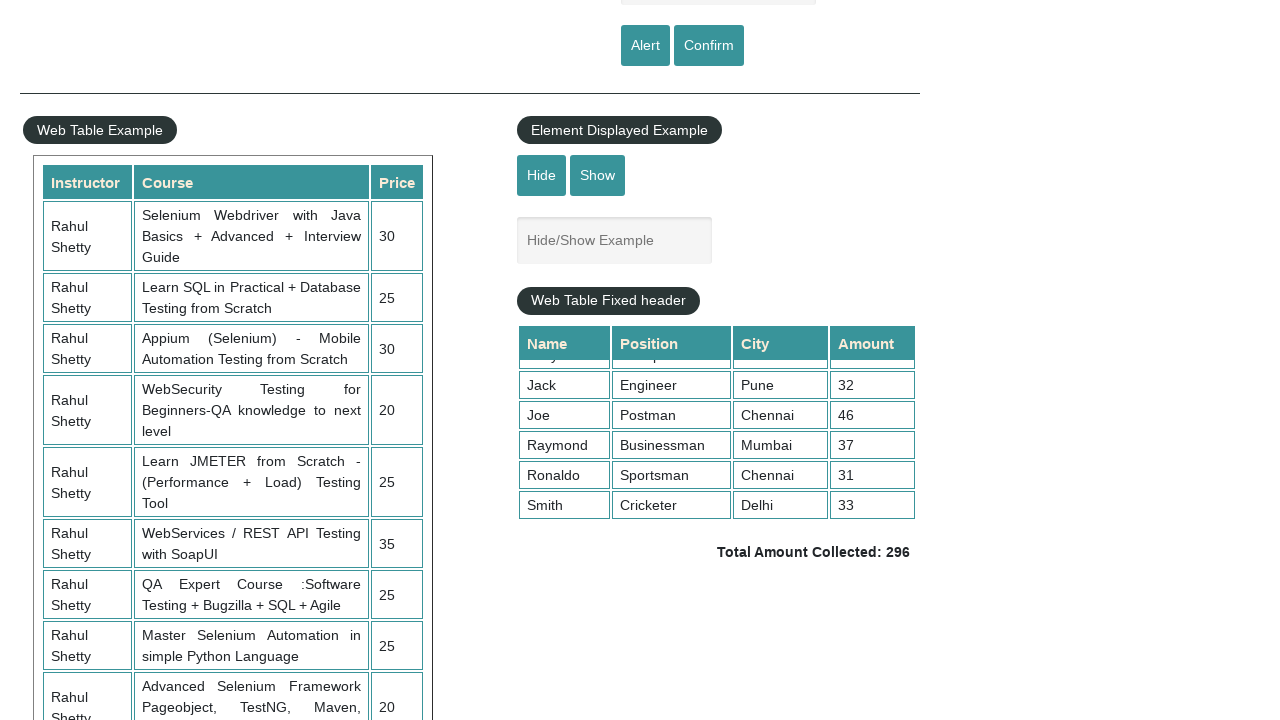

Extracted 4th column value from row 6: 46
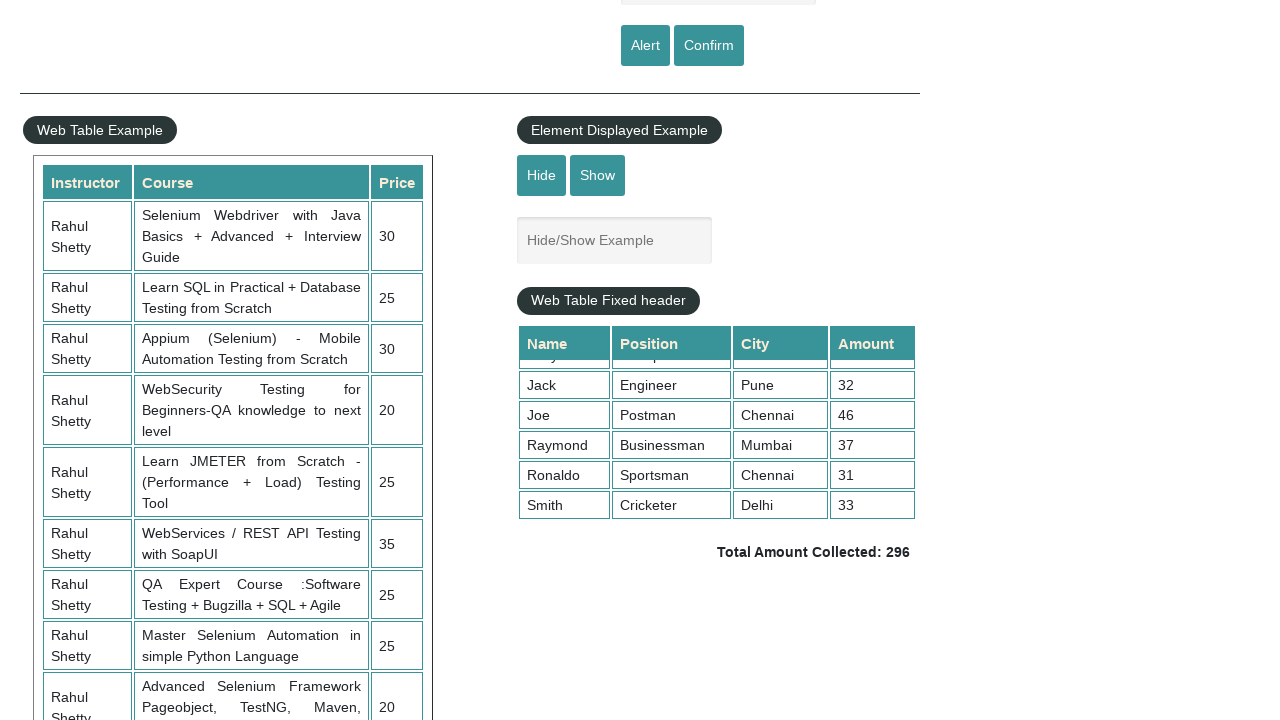

Extracted 4th column value from row 7: 37
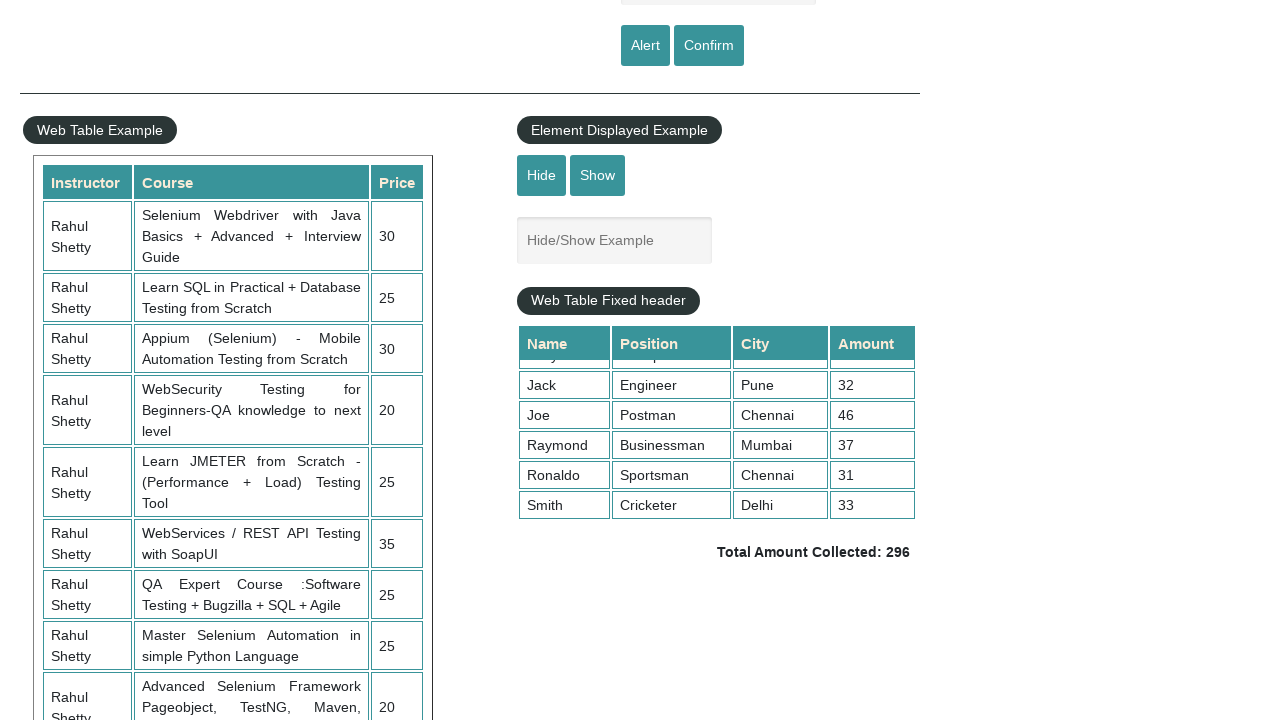

Extracted 4th column value from row 8: 31
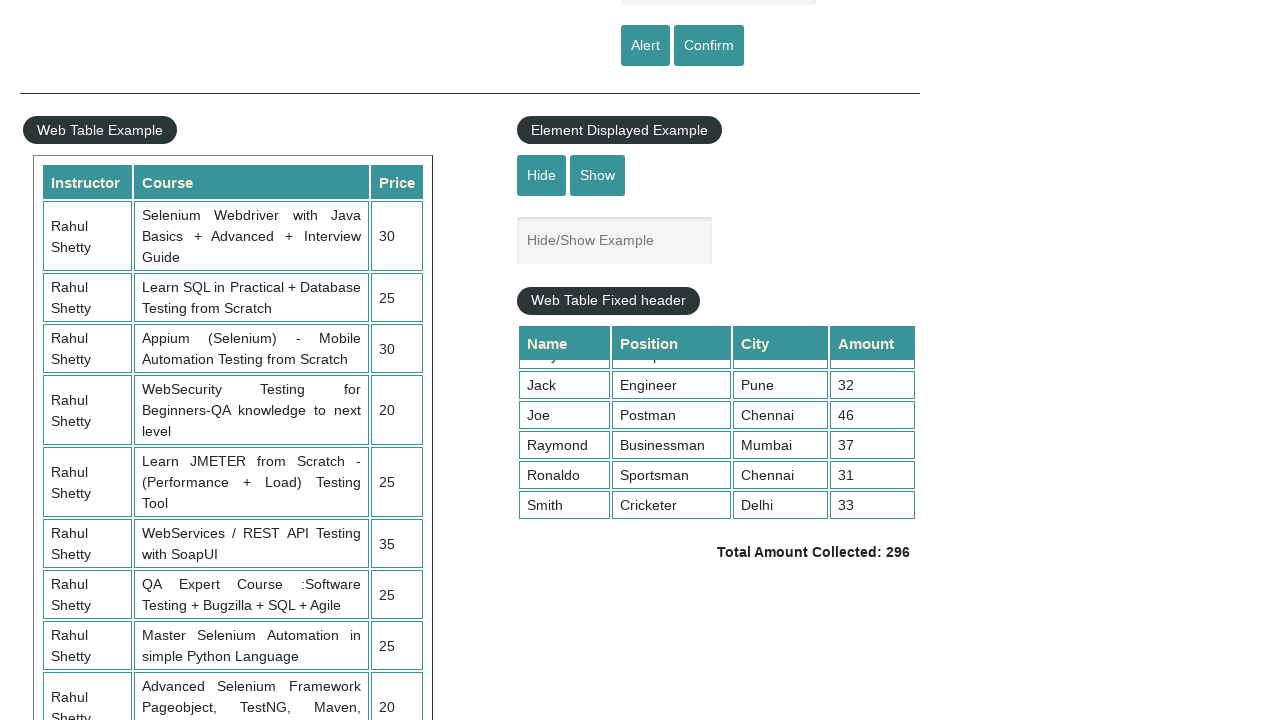

Extracted 4th column value from row 9: 33
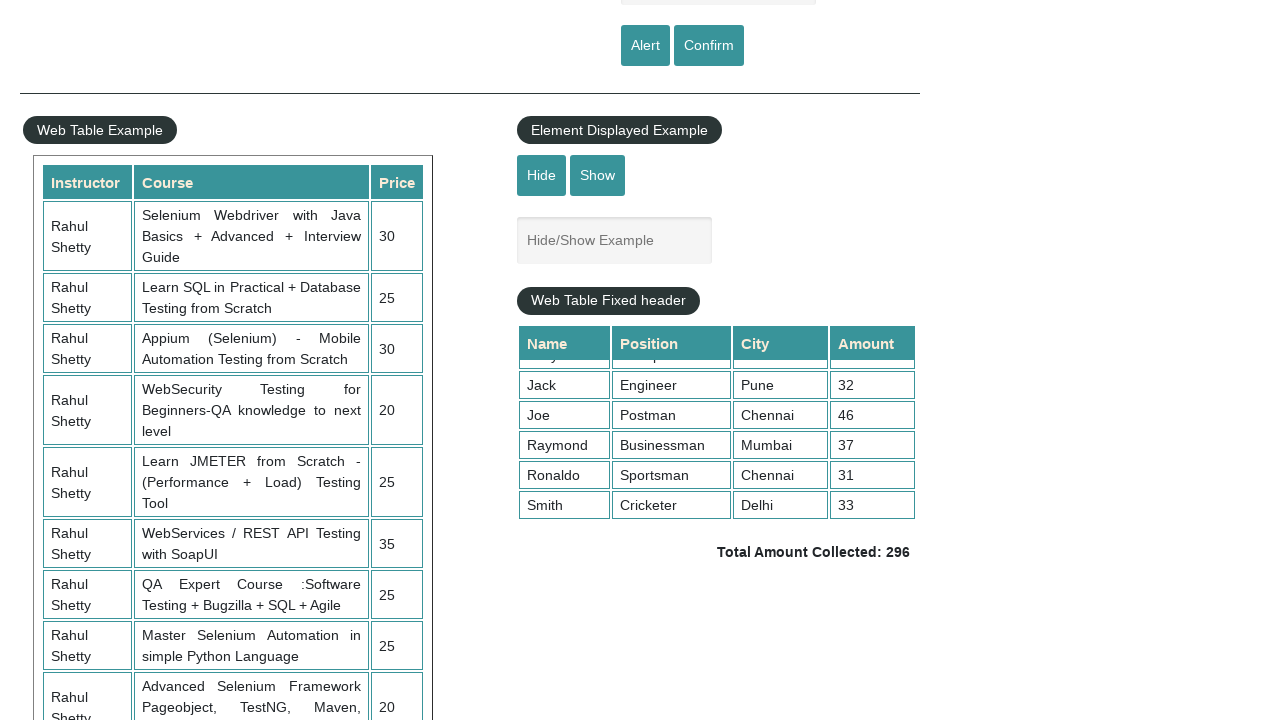

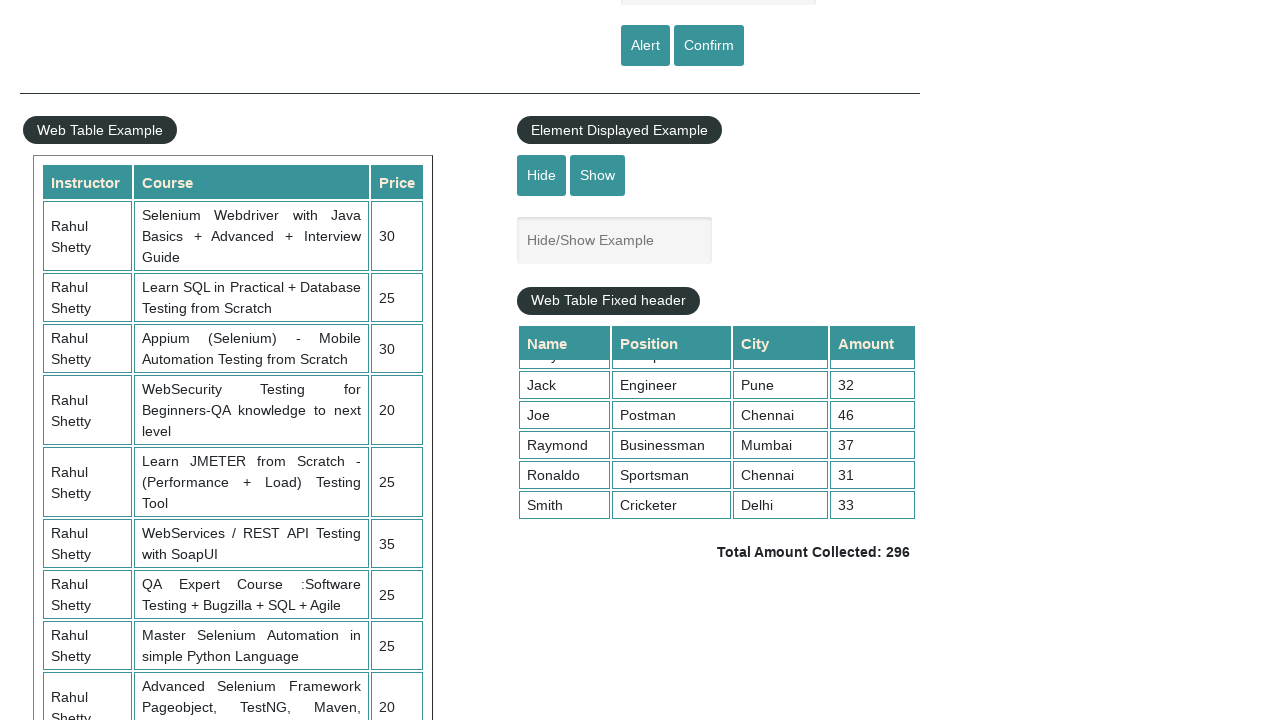